Tests accepting a basic JavaScript alert dialog on the page

Starting URL: https://demoqa.com/alerts

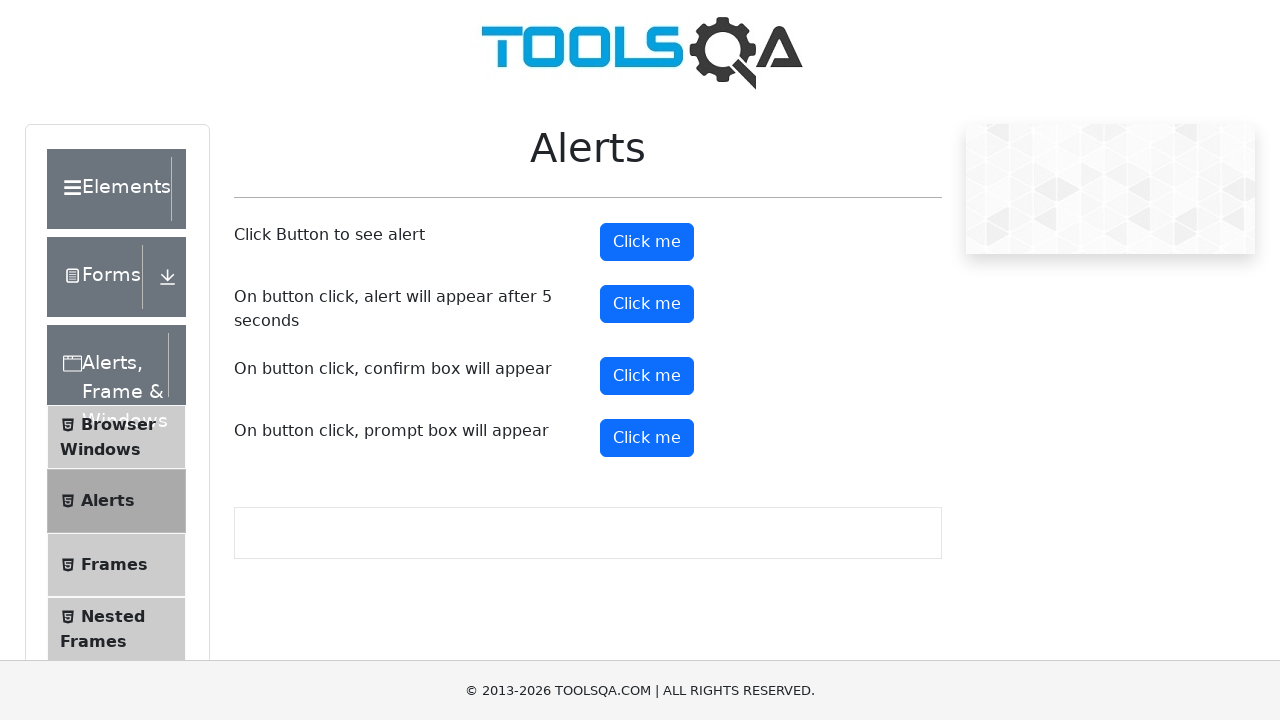

Clicked the alert button to trigger JavaScript alert dialog at (647, 242) on #alertButton
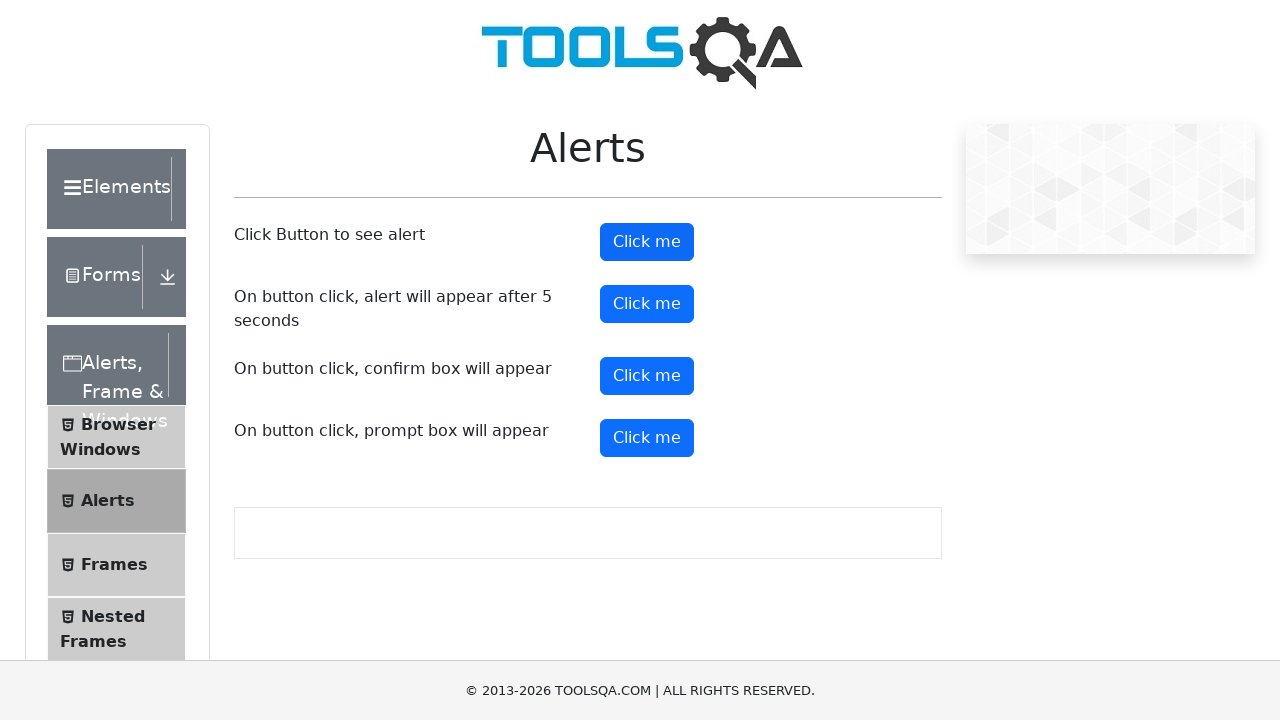

Set up dialog handler to accept alert
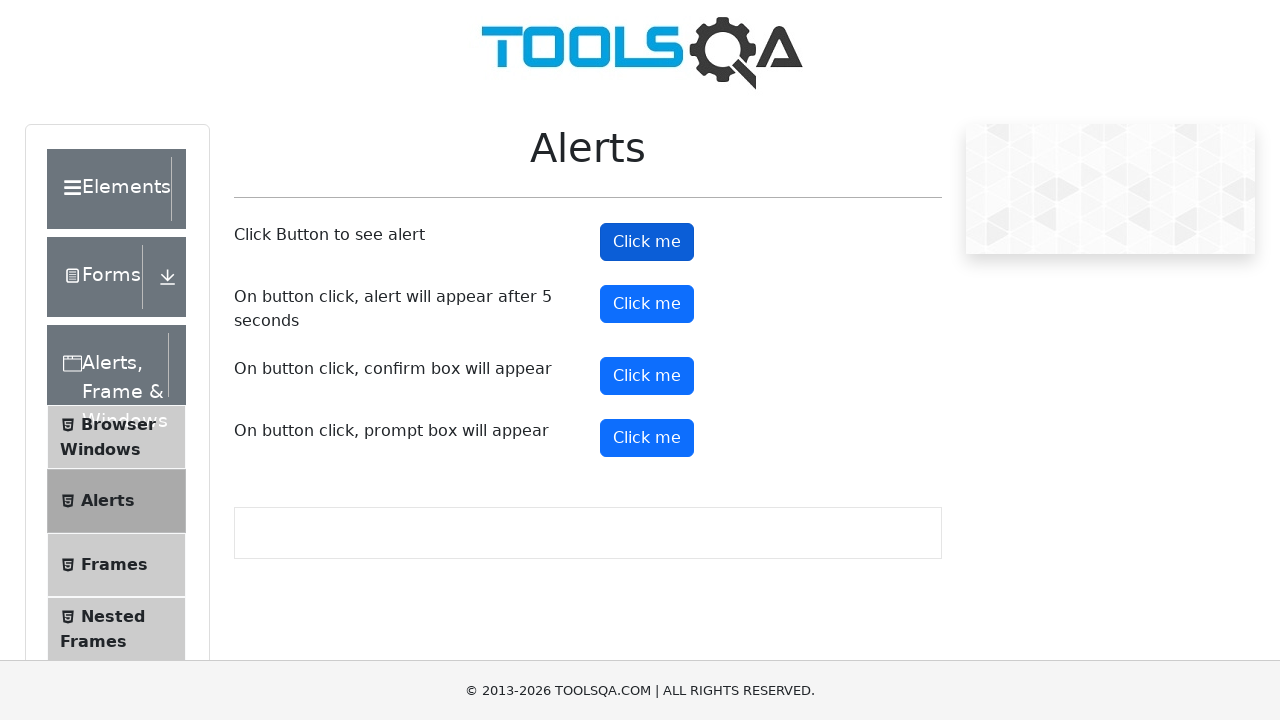

Confirmed alert was accepted and alert button is visible again
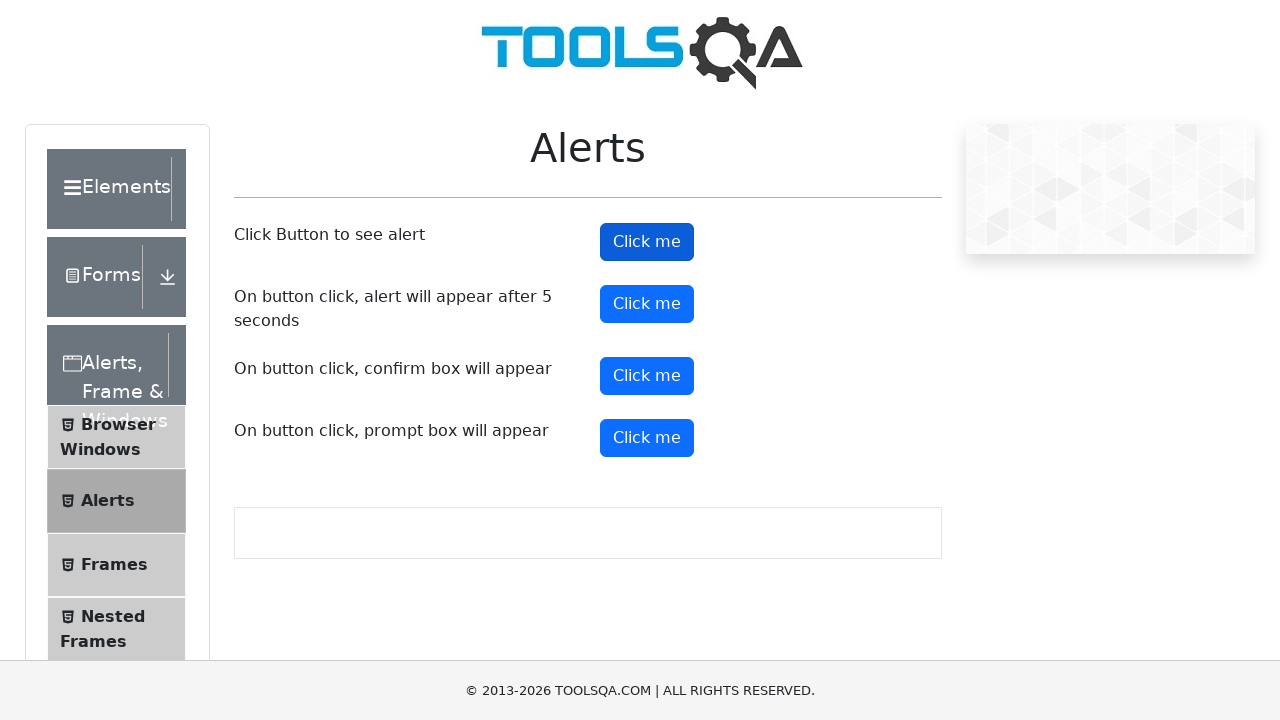

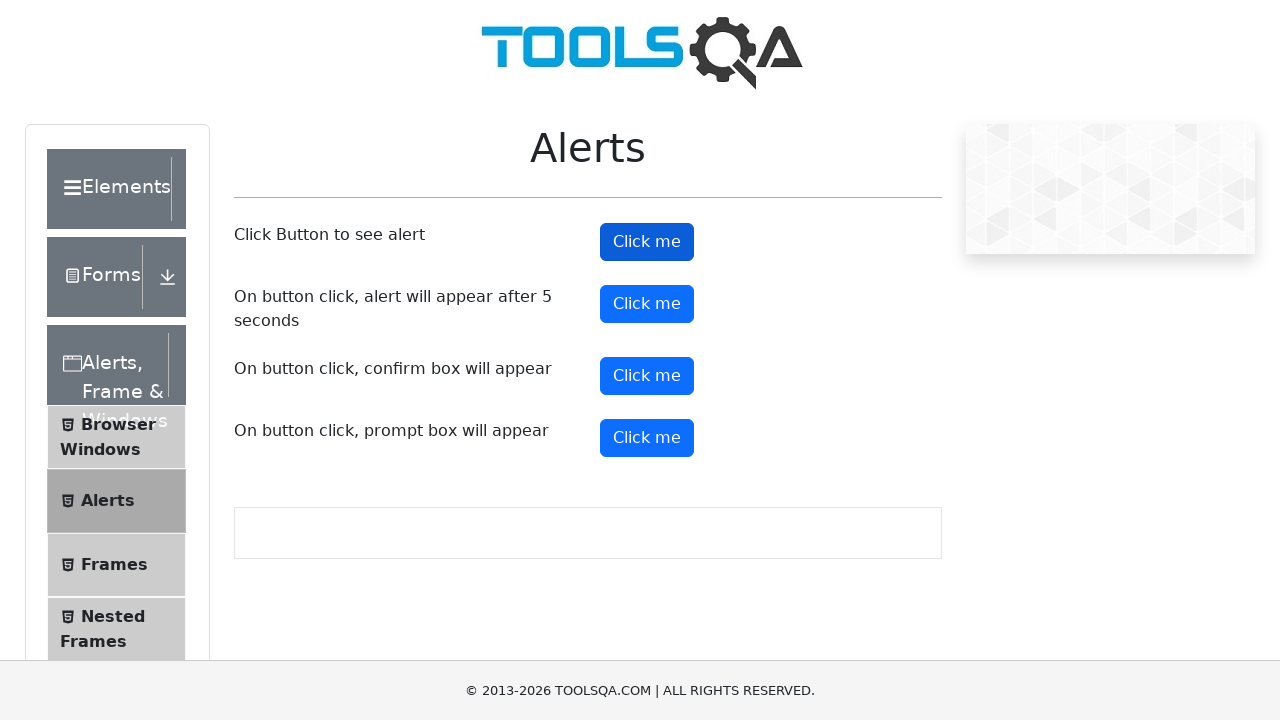